Tests the "Top Deals" page functionality on a practice e-commerce site by clicking on a link that opens a popup, changing page size, interacting with table cells, and using the search feature to filter results.

Starting URL: https://rahulshettyacademy.com/seleniumPractise/#/

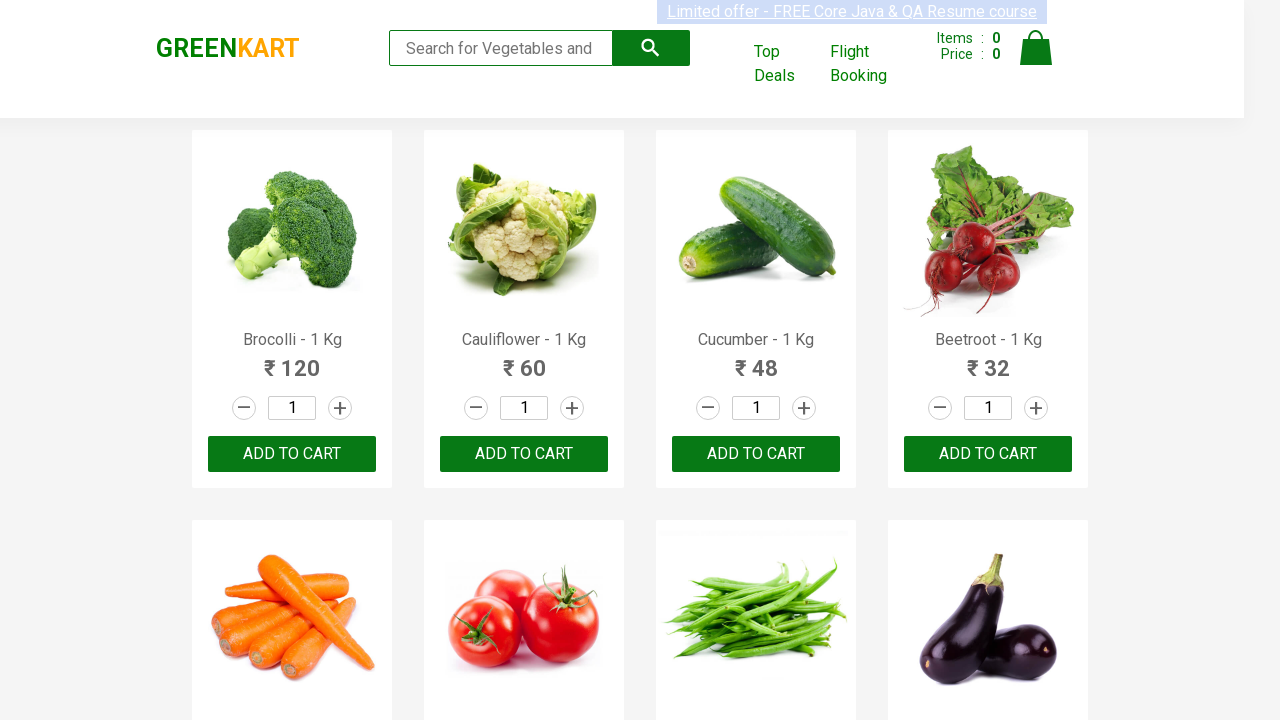

Clicked 'Top Deals' link and popup window opened at (787, 64) on internal:role=link[name="Top Deals"i]
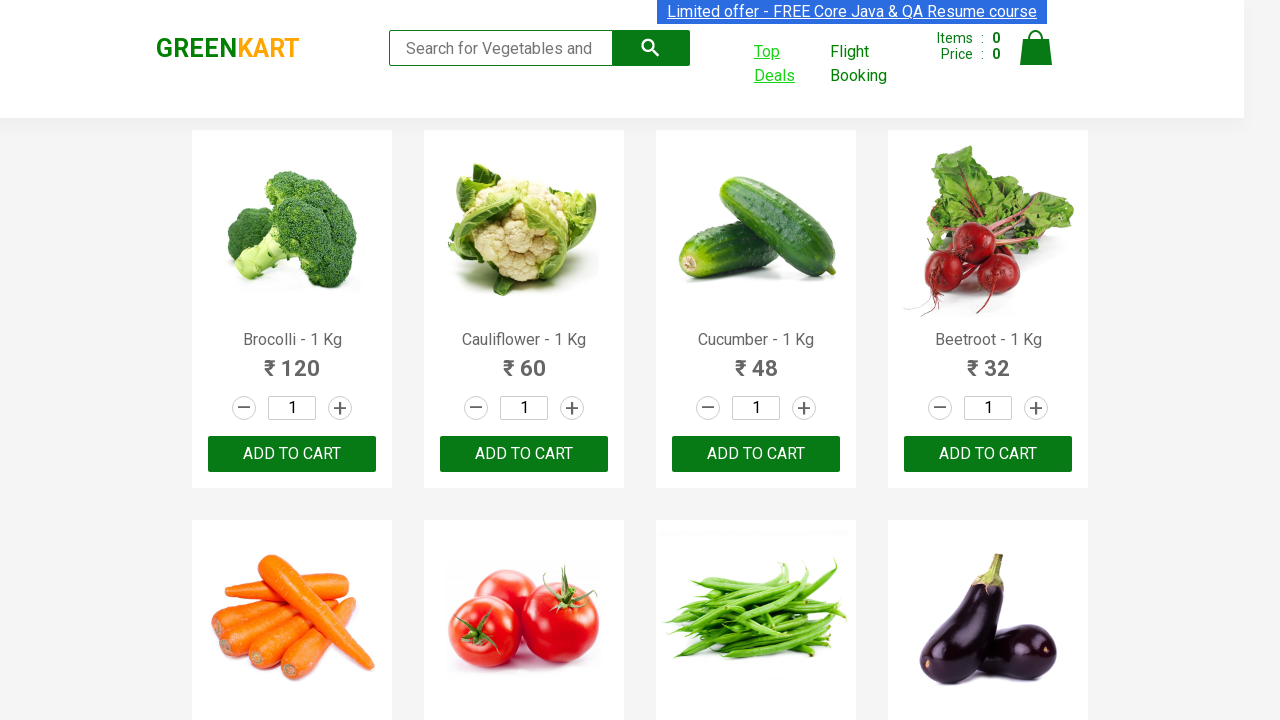

Popup window captured
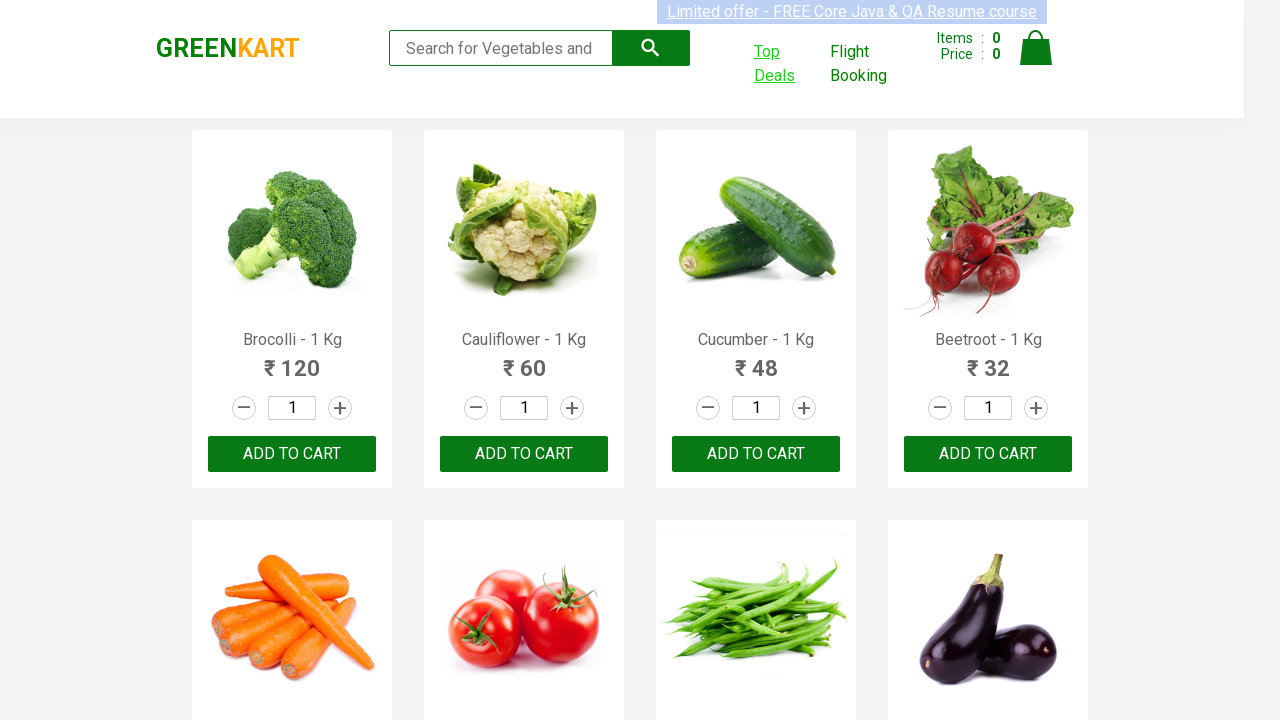

Changed page size to 10 from dropdown on internal:label="Page size:"i
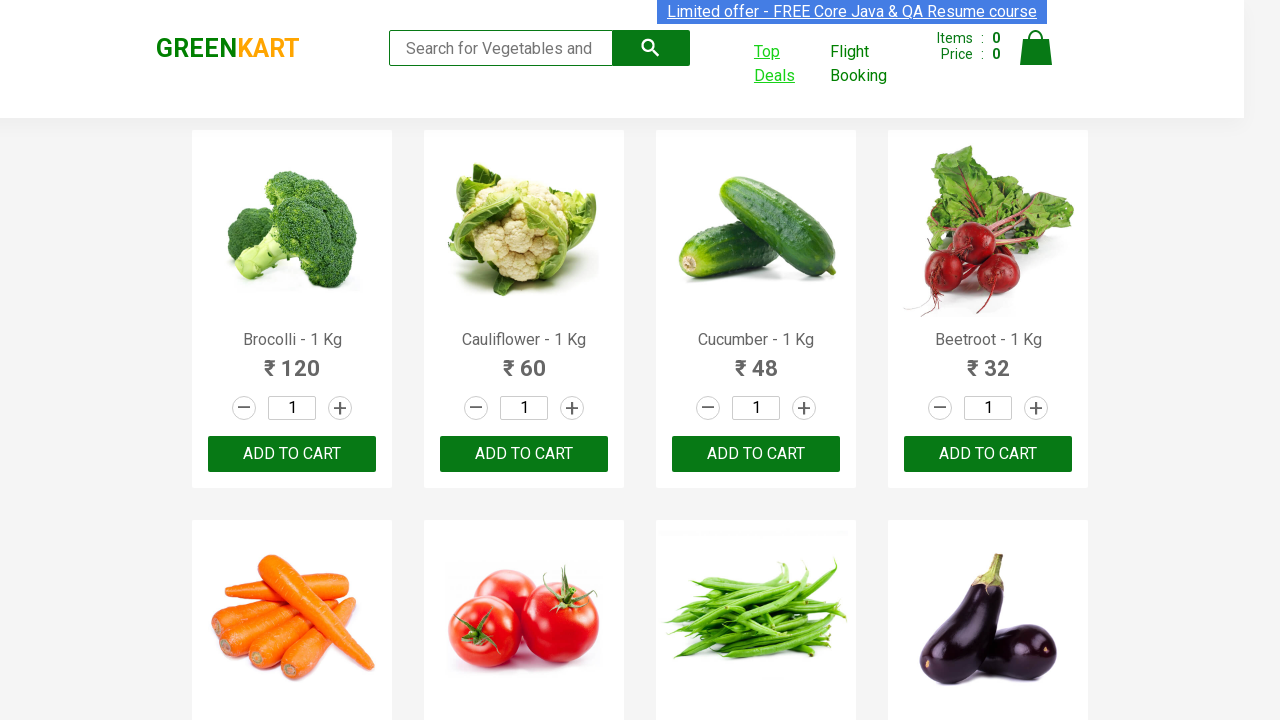

Clicked on Strawberry cell in the table at (357, 346) on internal:role=cell[name="Strawberry"i]
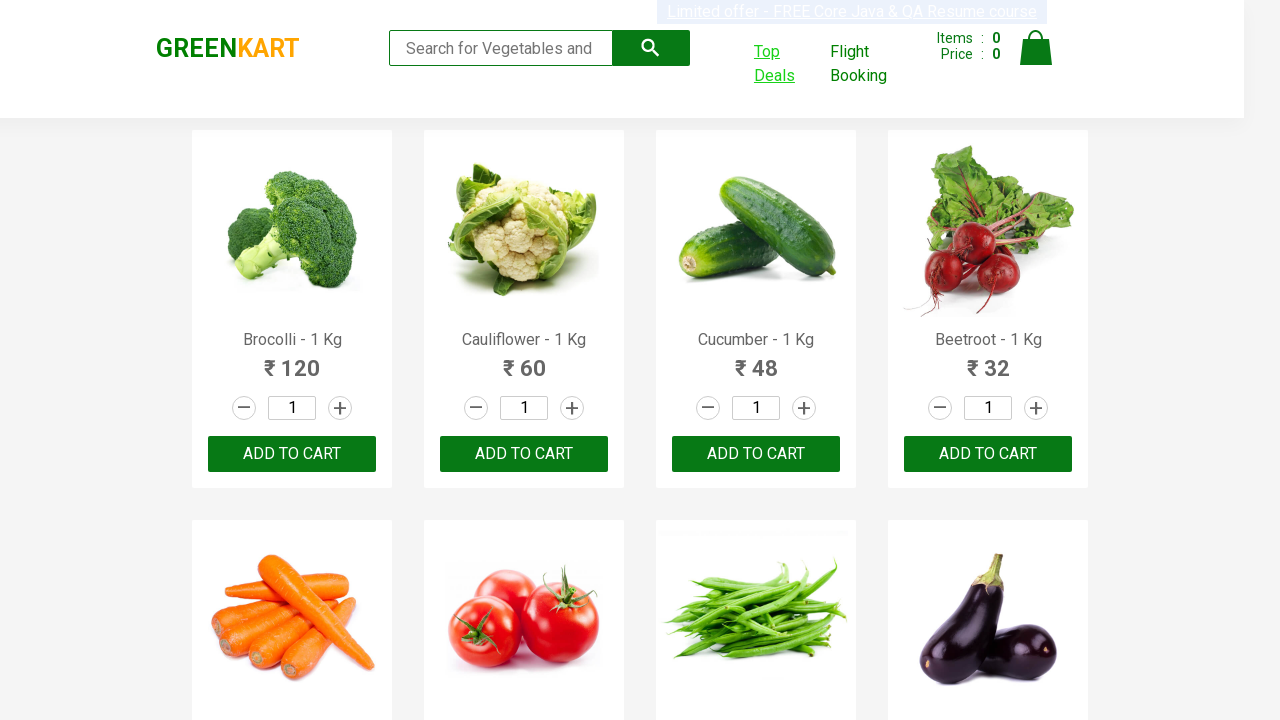

Clicked on search input field at (318, 164) on internal:label="Search:"i
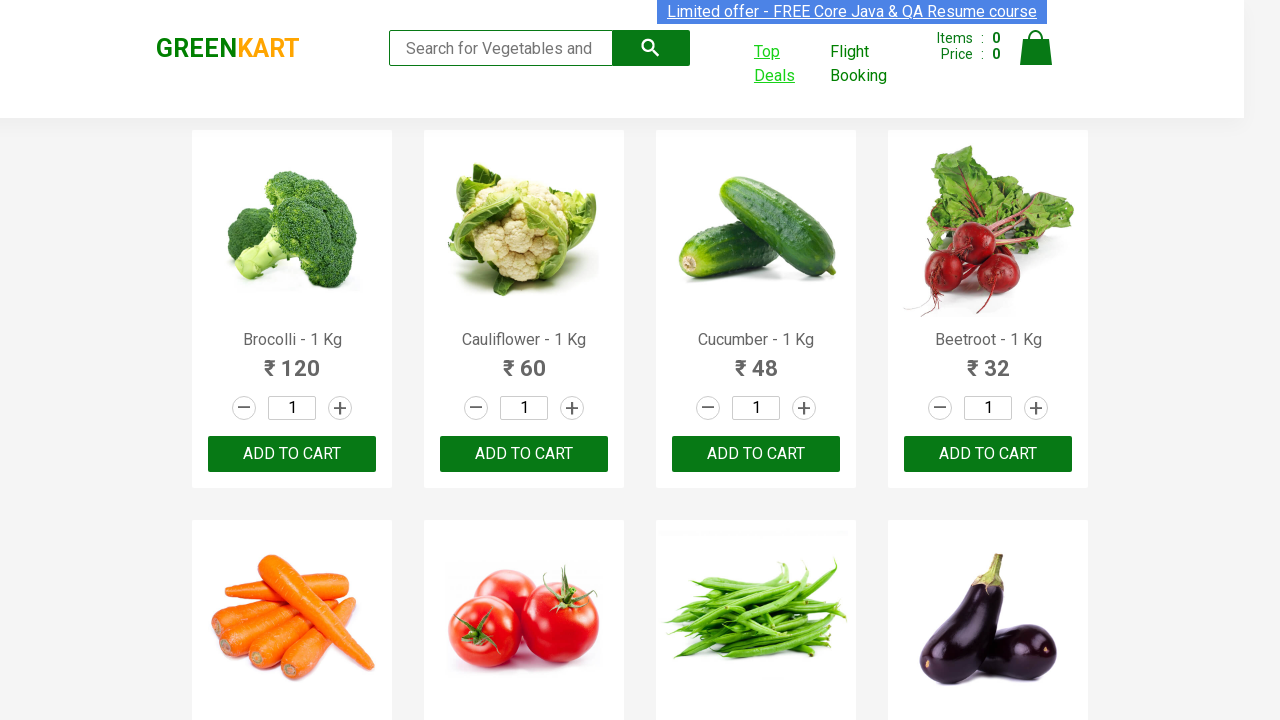

Filled search field with 'str' to filter results on internal:label="Search:"i
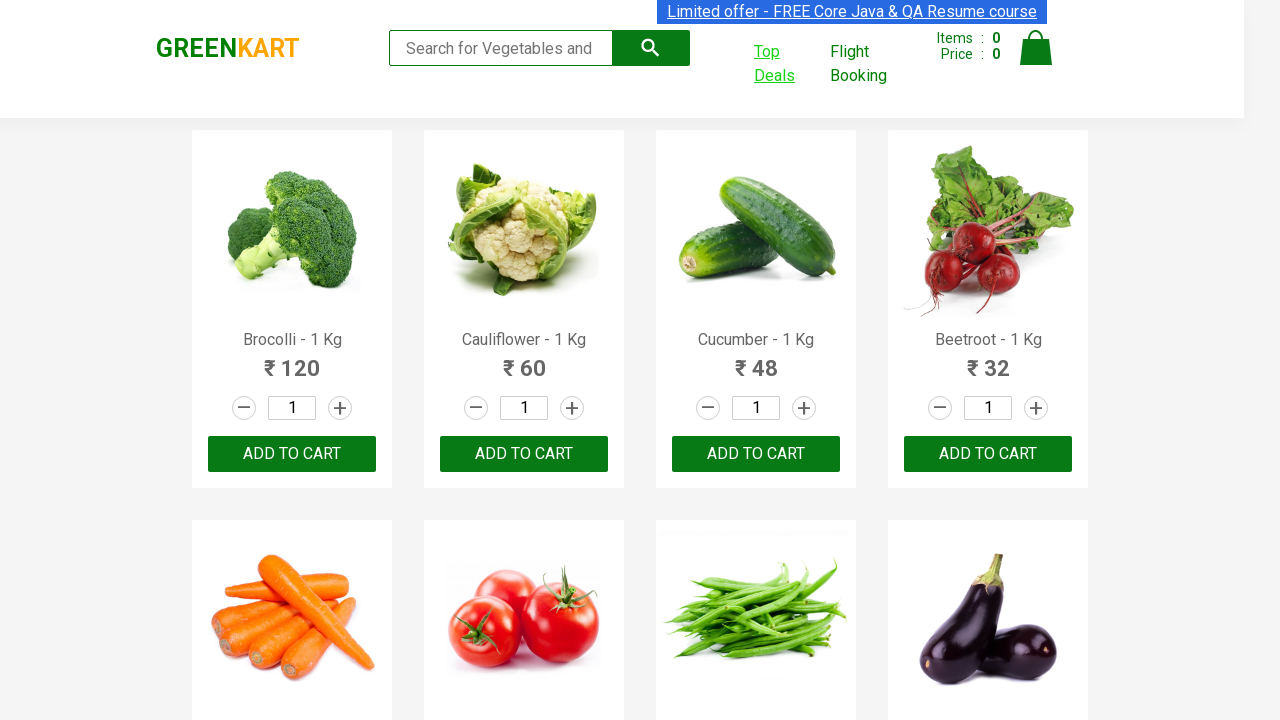

Clicked on table cell with value '23' at (644, 258) on internal:role=cell[name="23"i]
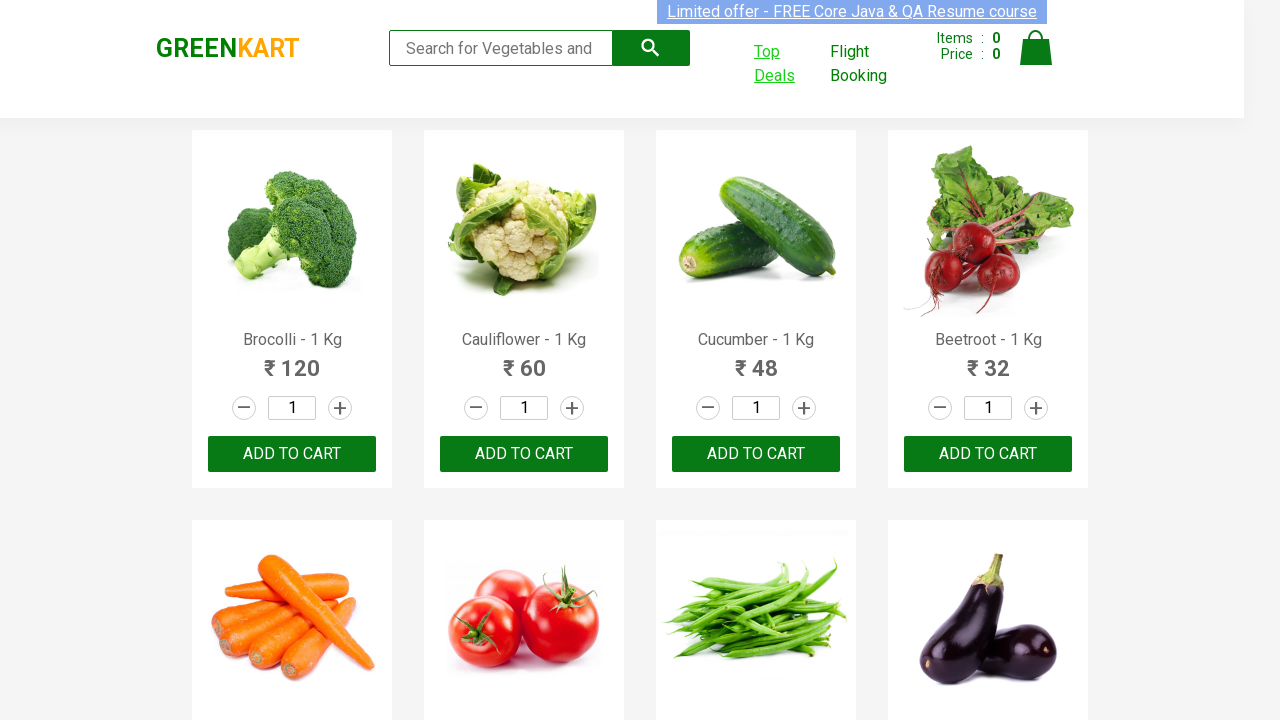

Clicked on table cell with value '15' at (912, 258) on internal:role=cell[name="15"i]
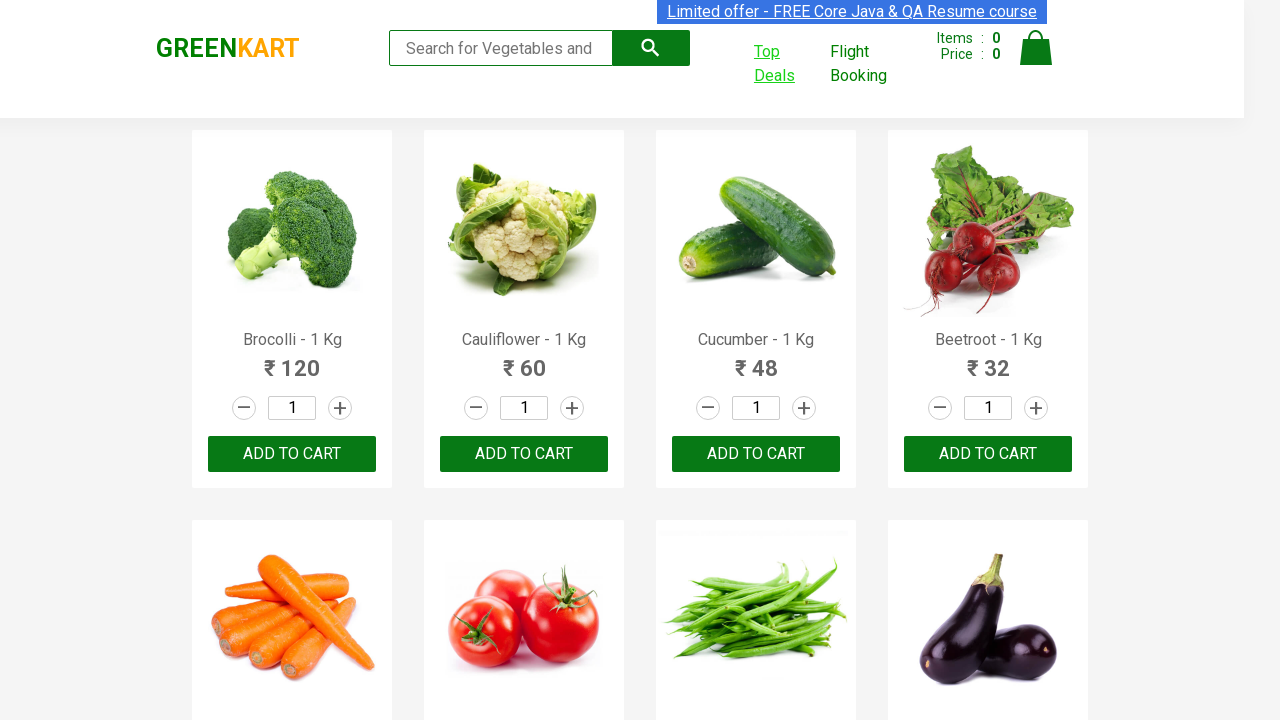

Clicked on Strawberry table cell again at (357, 258) on internal:role=cell[name="Strawberry"i]
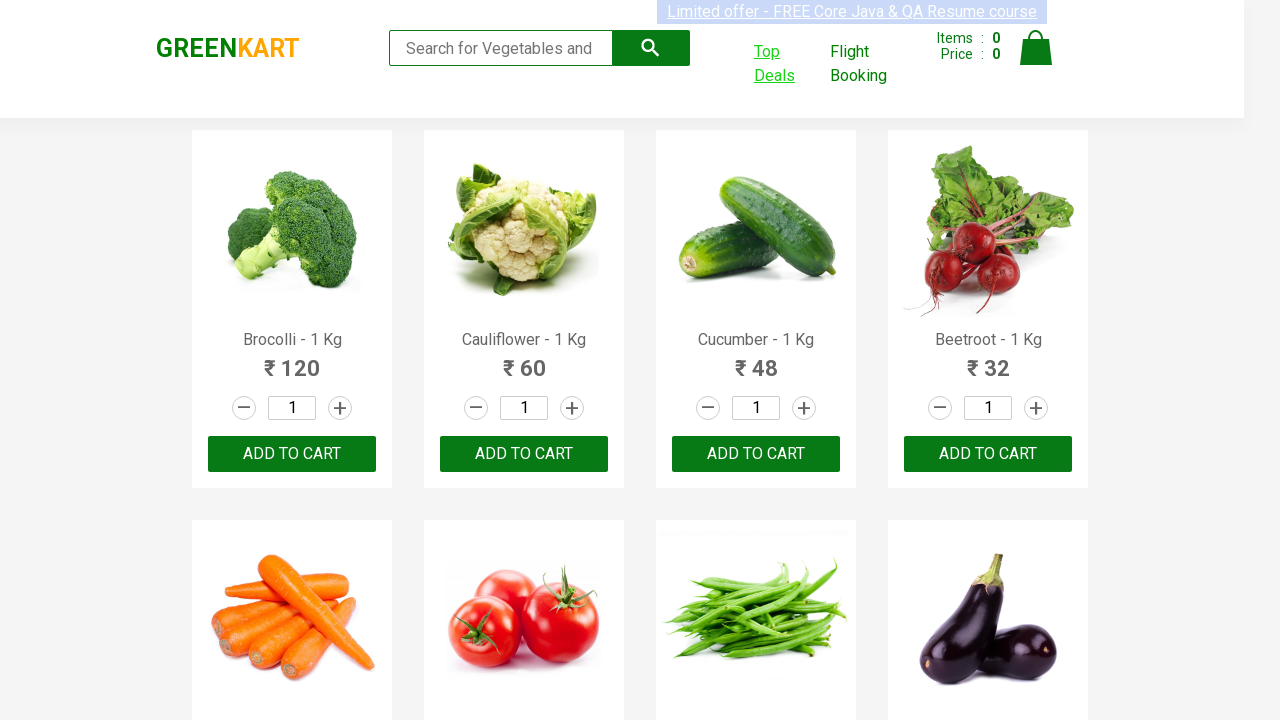

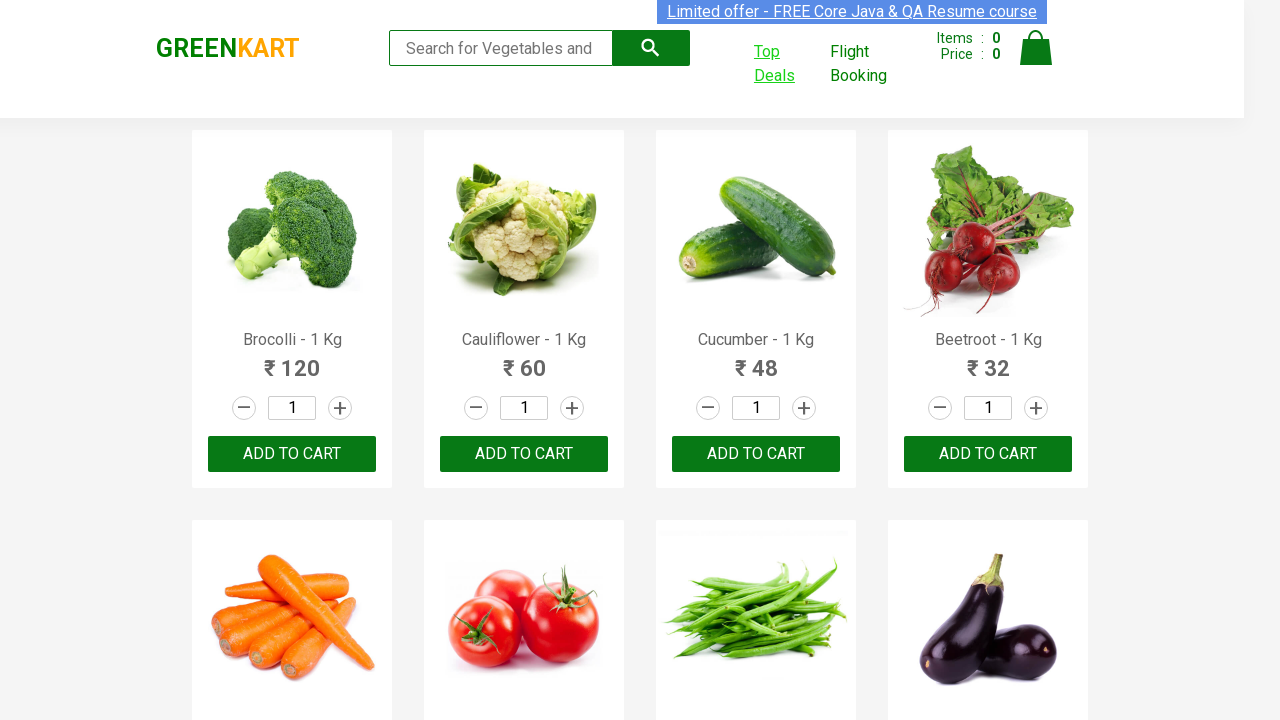